Tests iframe navigation by switching between two frames and reading text content from each frame

Starting URL: https://demoqa.com/frames

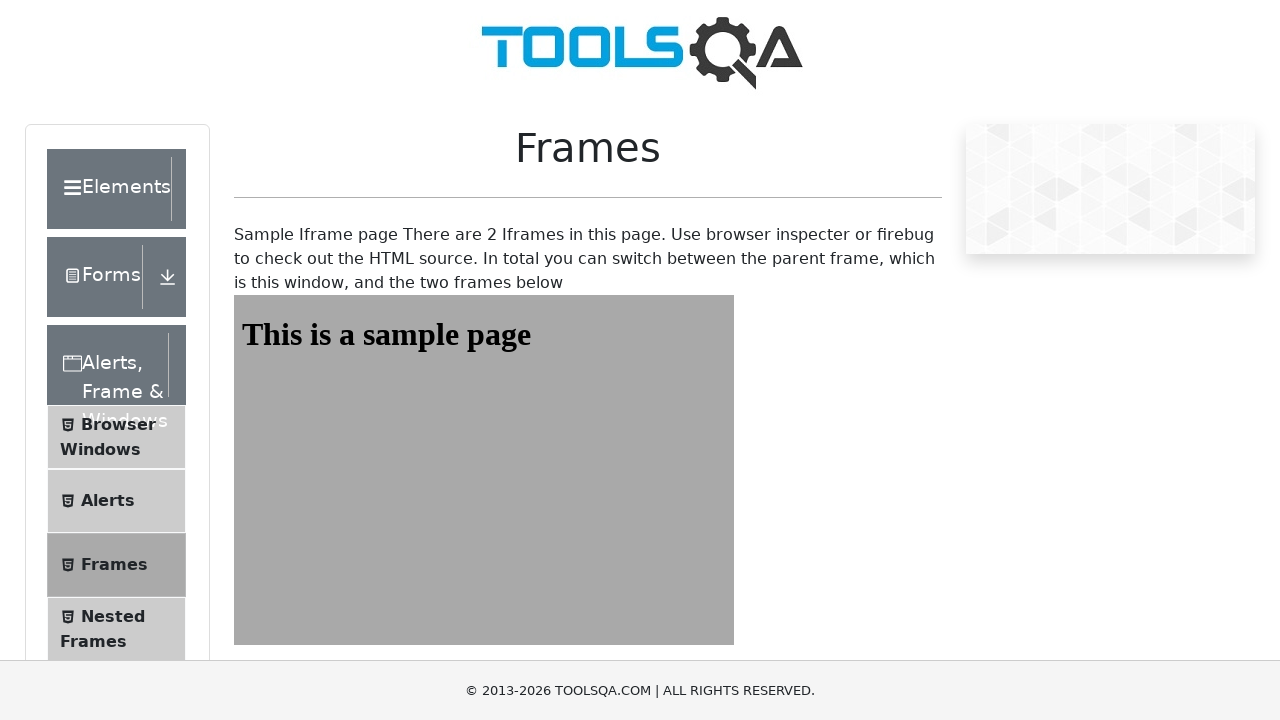

Navigated to frames demo page
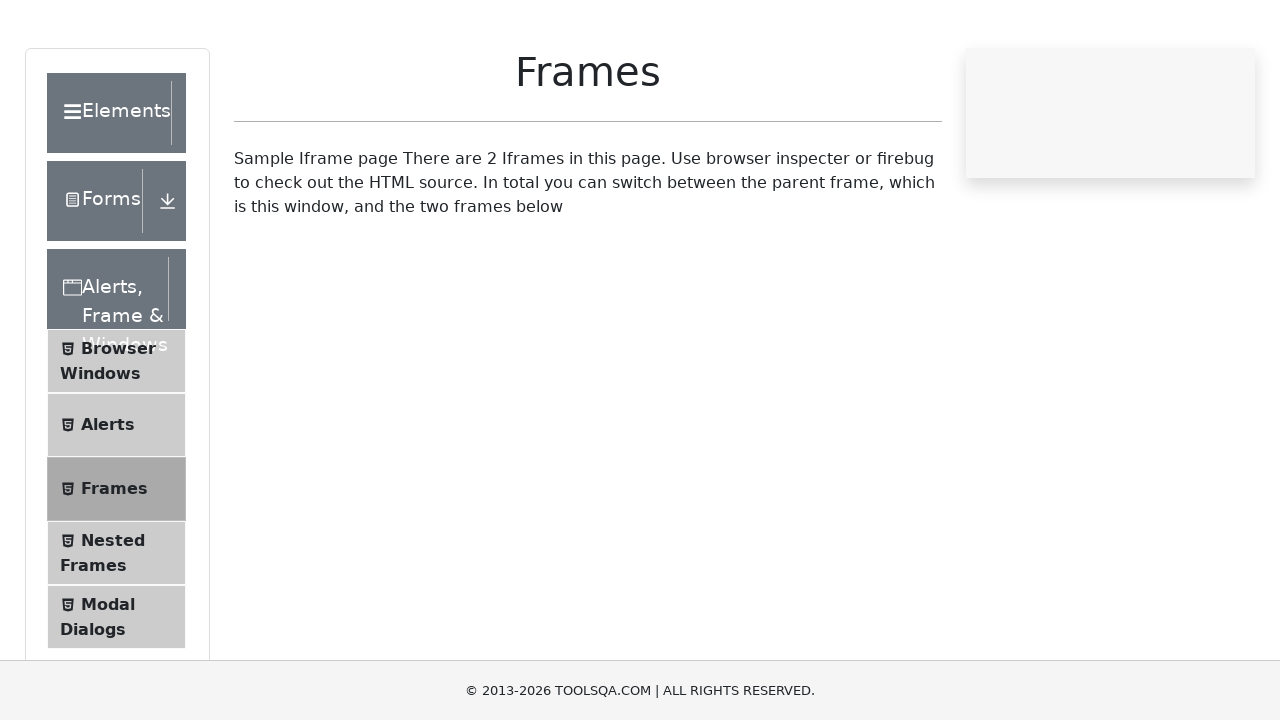

Located first iframe (#frame1)
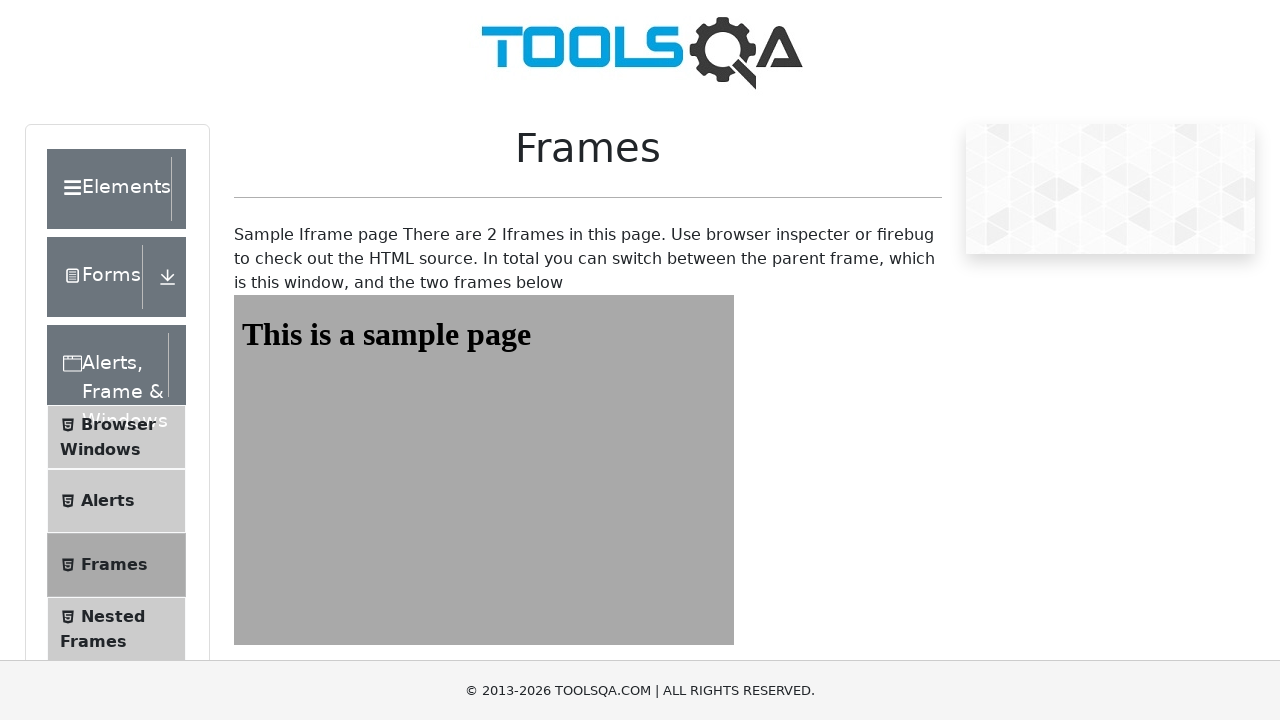

Retrieved text from first frame: 'This is a sample page'
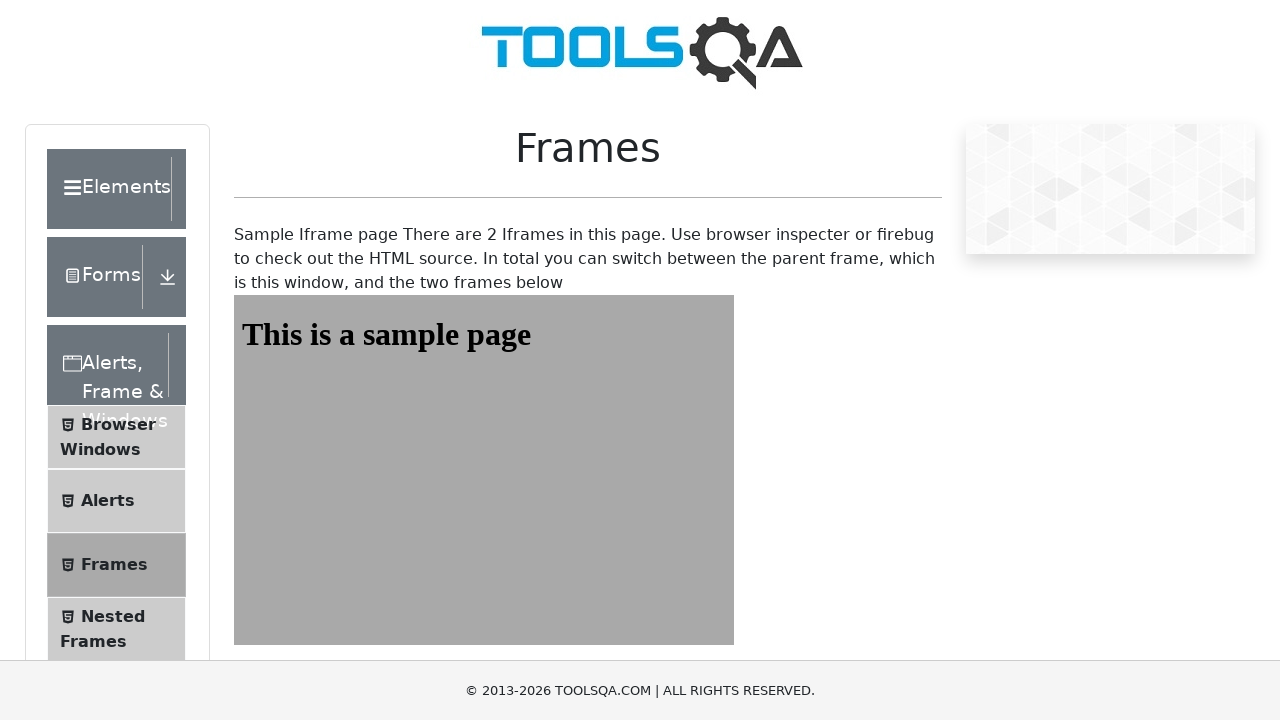

Located second iframe (#frame2)
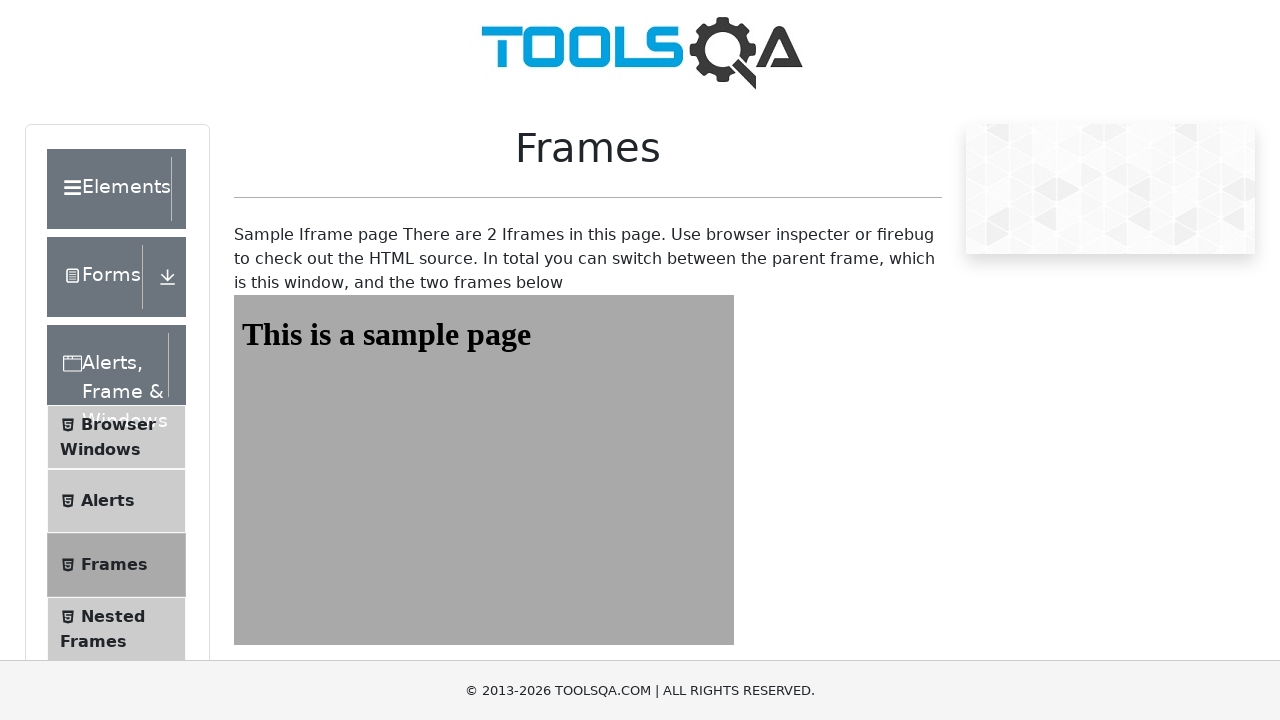

Retrieved text from second frame: 'This is a sample page'
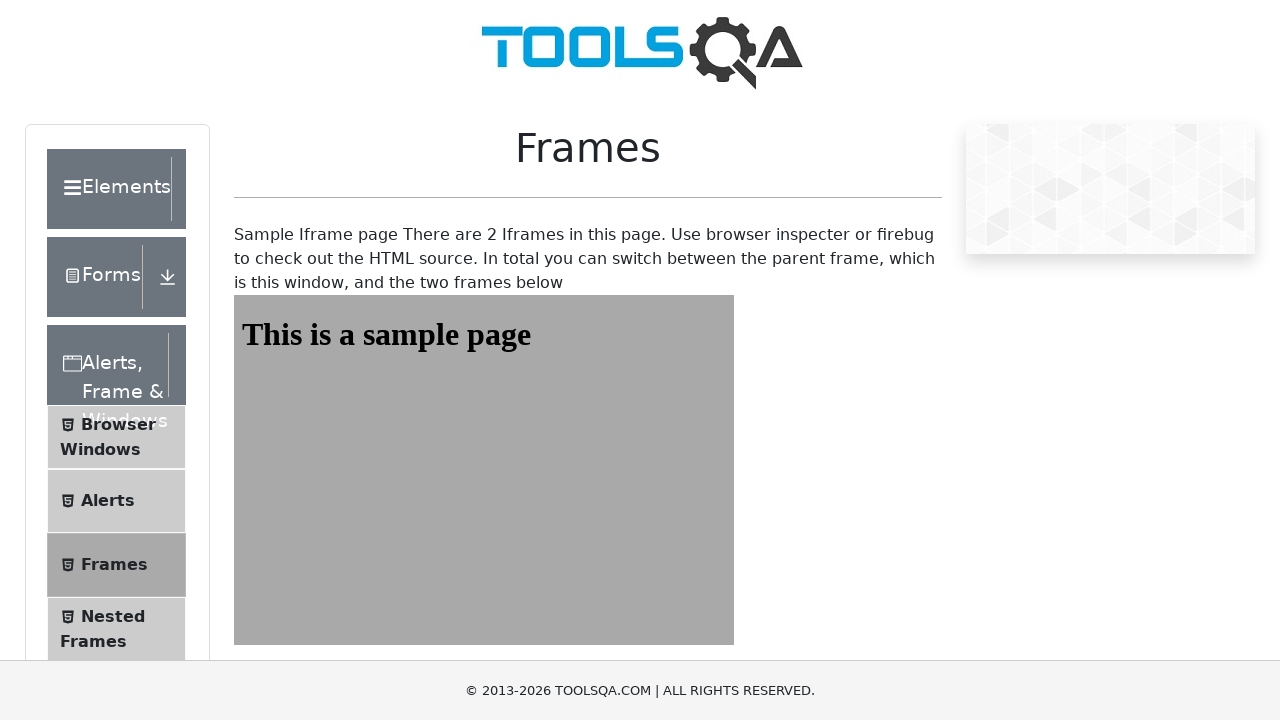

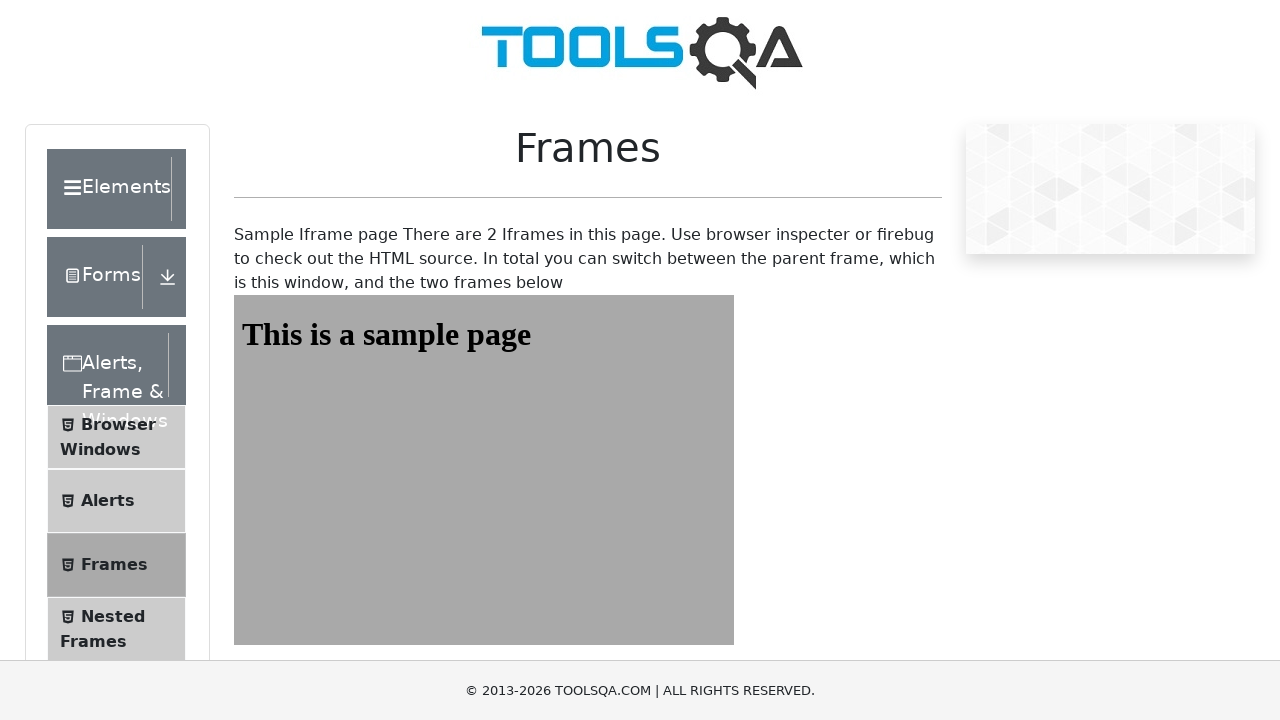